Tests clicking a confirm button and dismissing (canceling) the confirmation dialog

Starting URL: https://demoqa.com/alerts

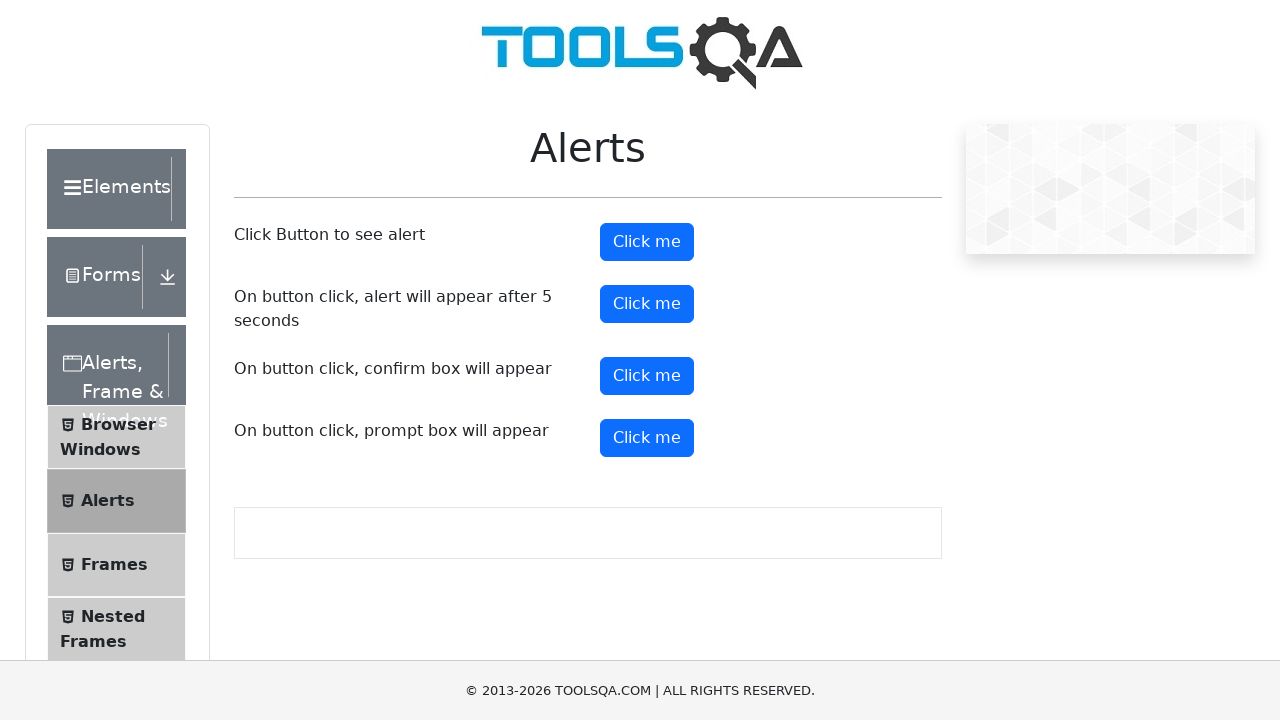

Set up dialog handler to dismiss confirmation dialogs
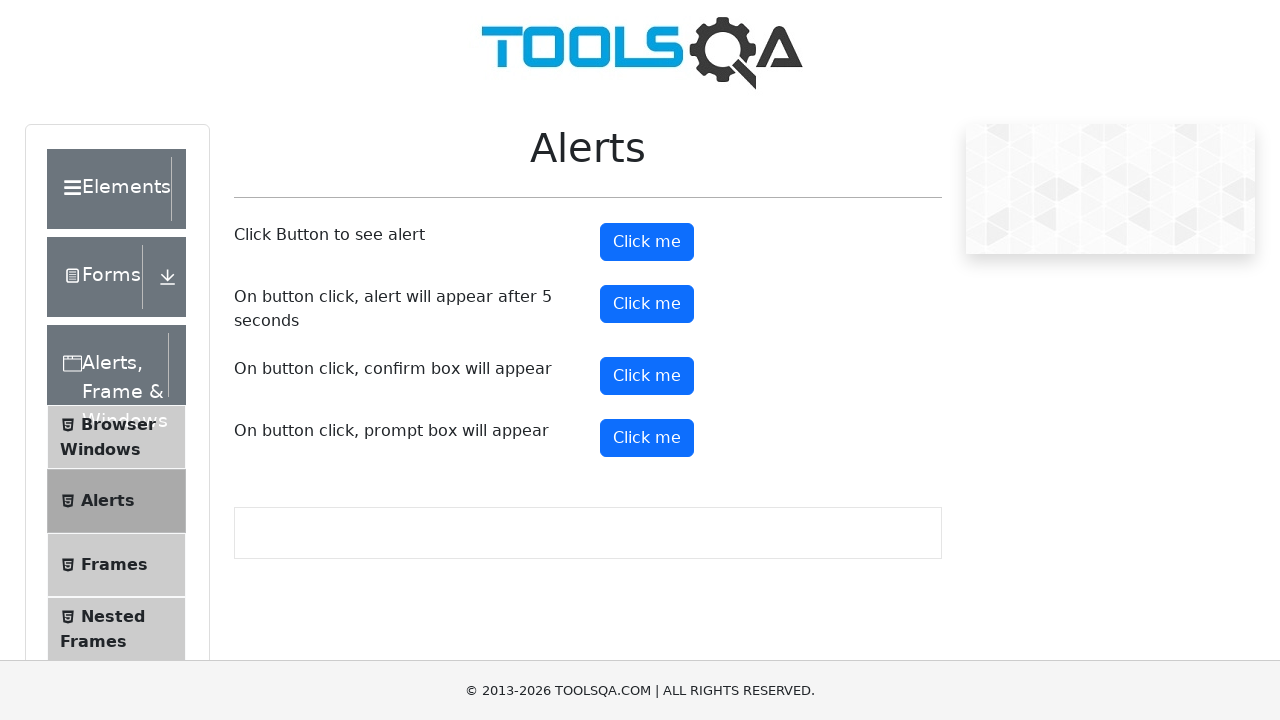

Clicked the confirm button to trigger confirmation dialog at (647, 376) on button#confirmButton
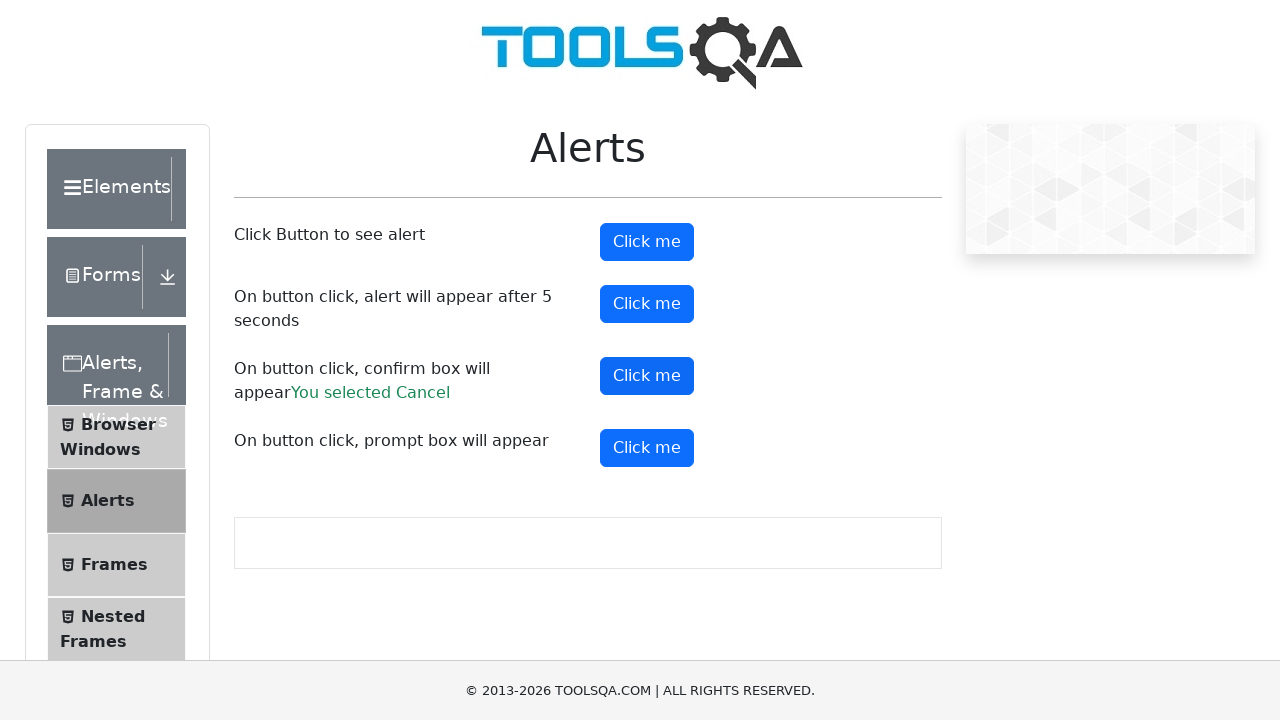

Waited for confirmation dialog to be dismissed
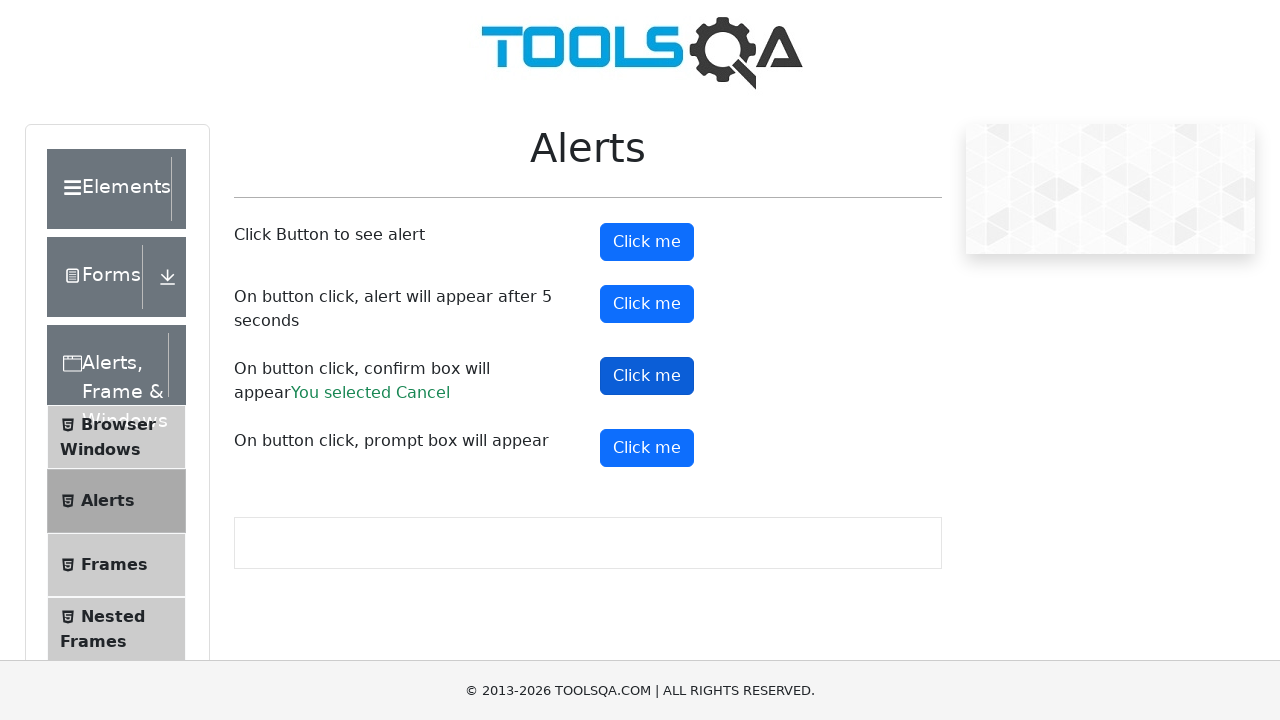

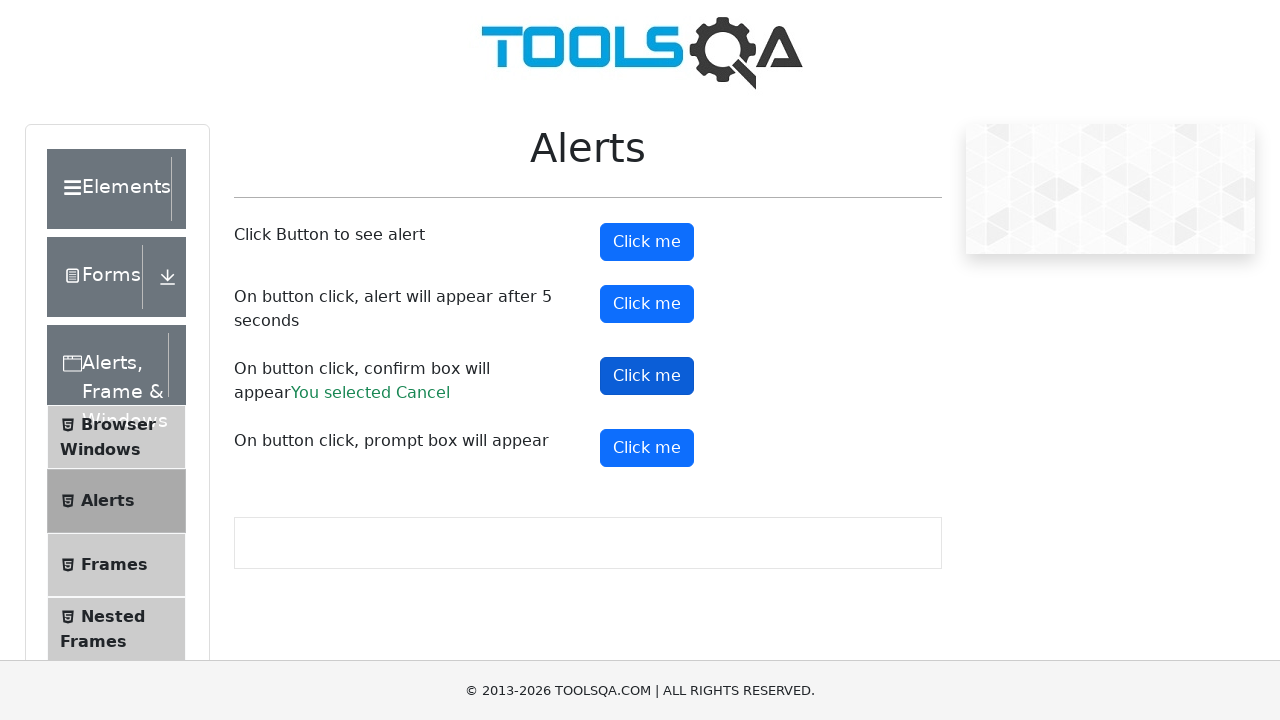